Navigates to the DemoBlaze homepage and verifies that navigation and category list elements are present on the page

Starting URL: https://demoblaze.com/

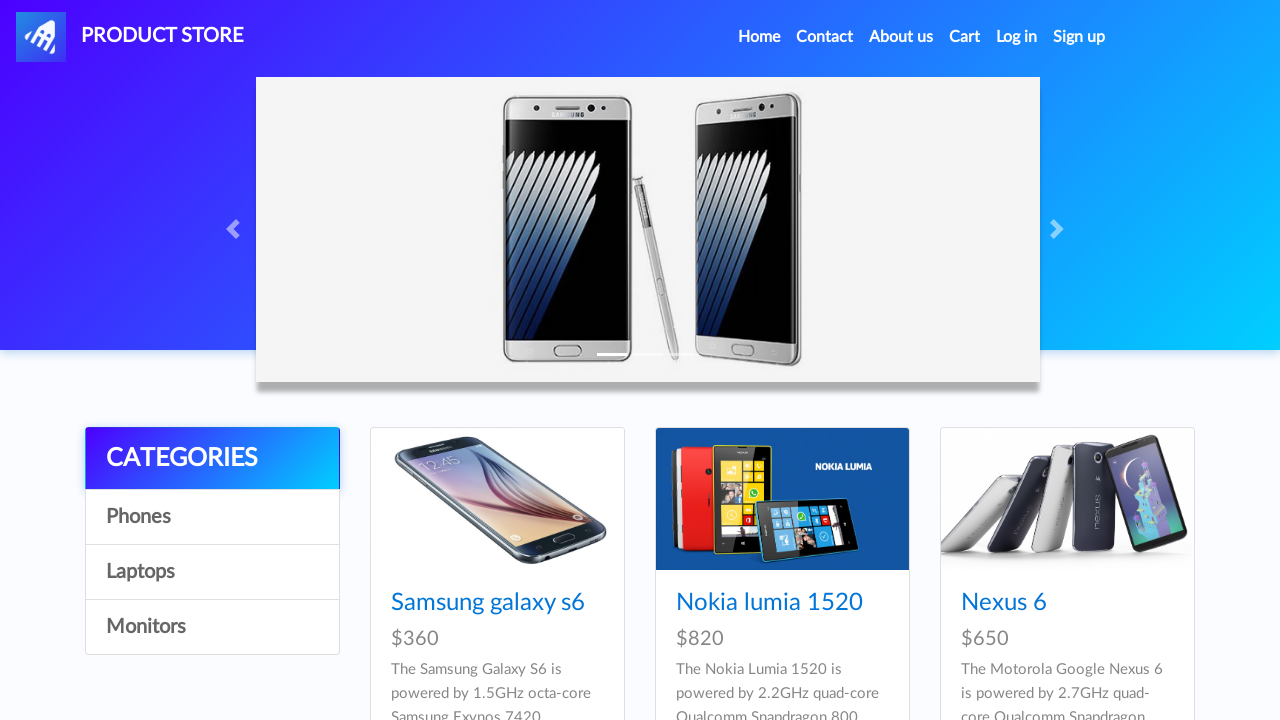

Category list items loaded on DemoBlaze homepage
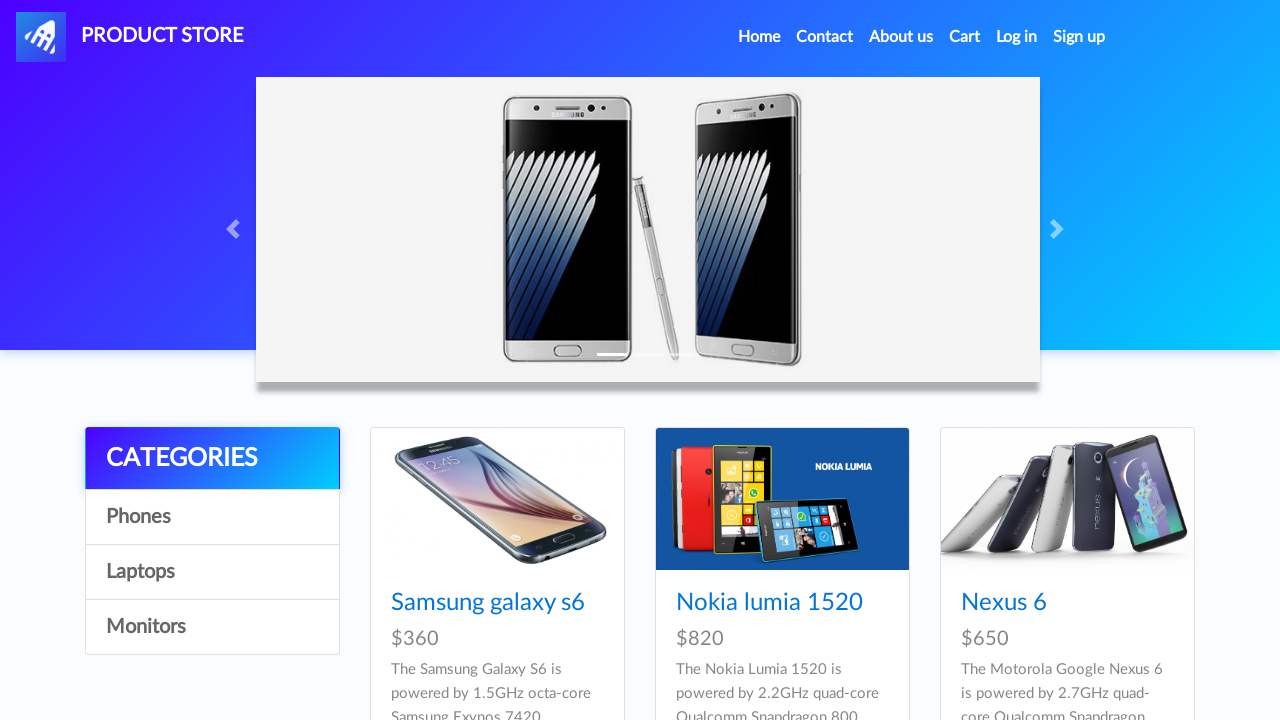

Navigation items verified on page
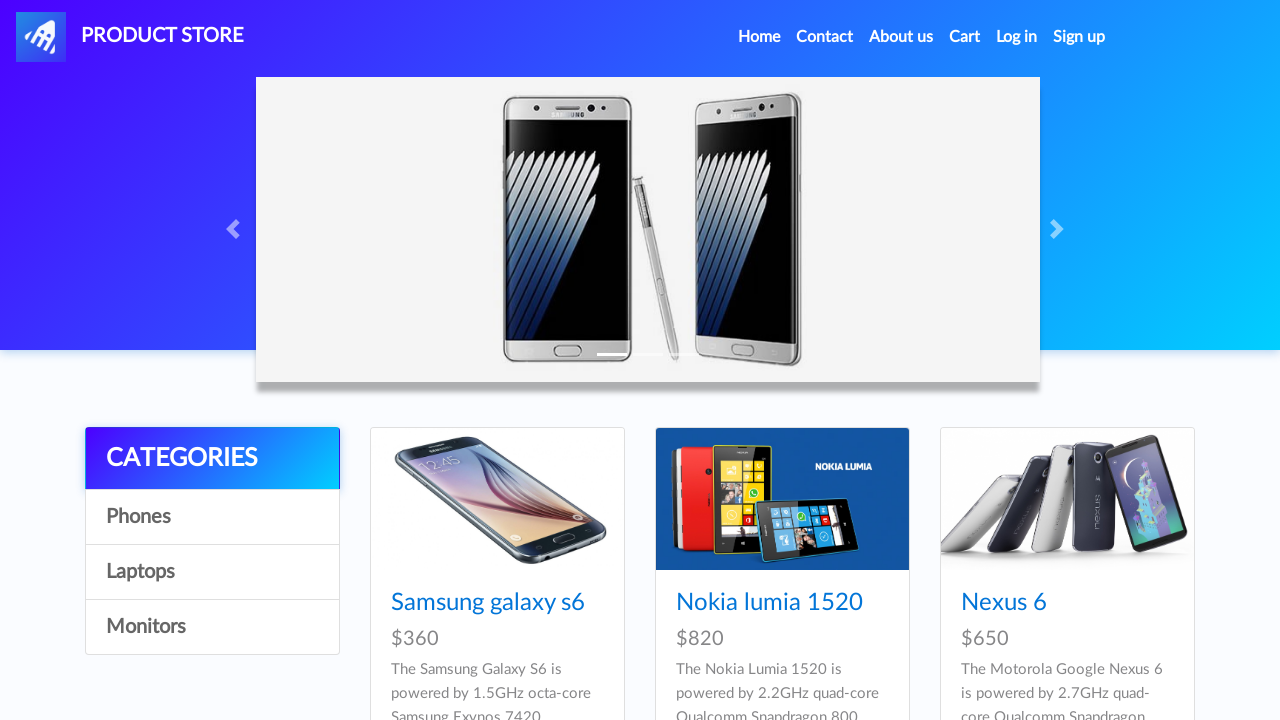

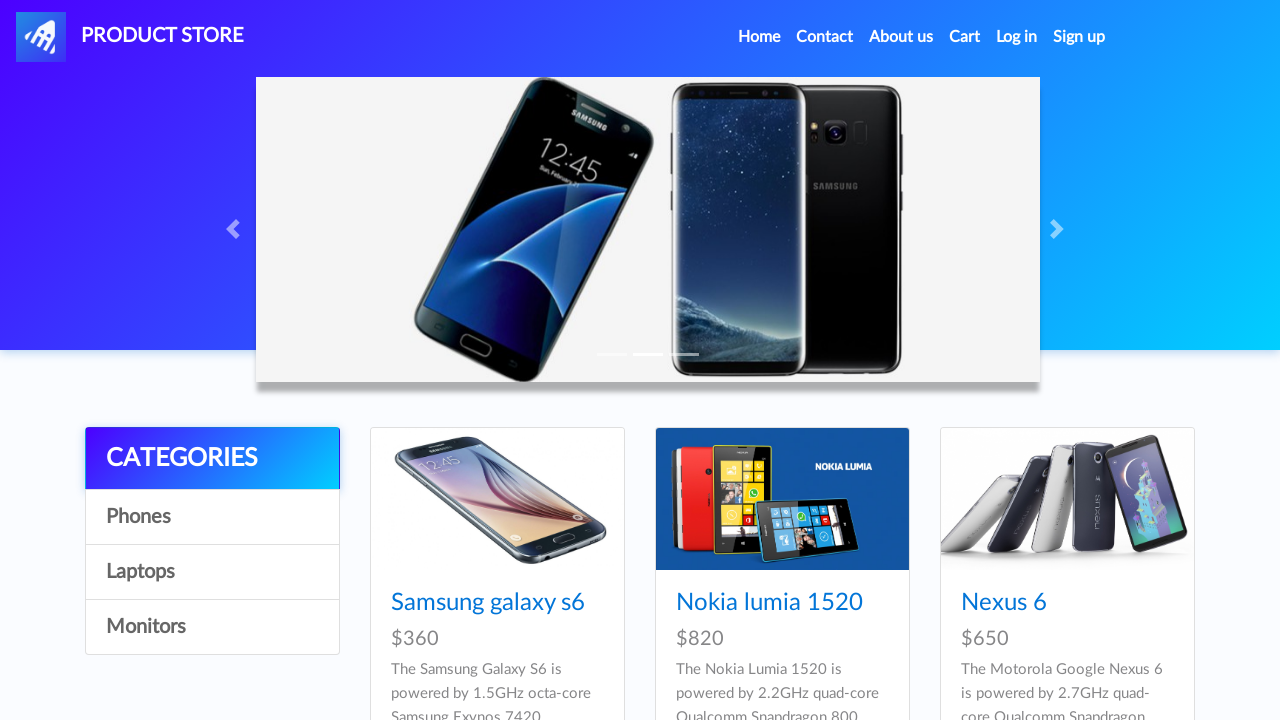